Tests navigation from login page to home page by clicking on the Zero Bank logo link and verifying the navigation was successful

Starting URL: http://zero.webappsecurity.com/login.html

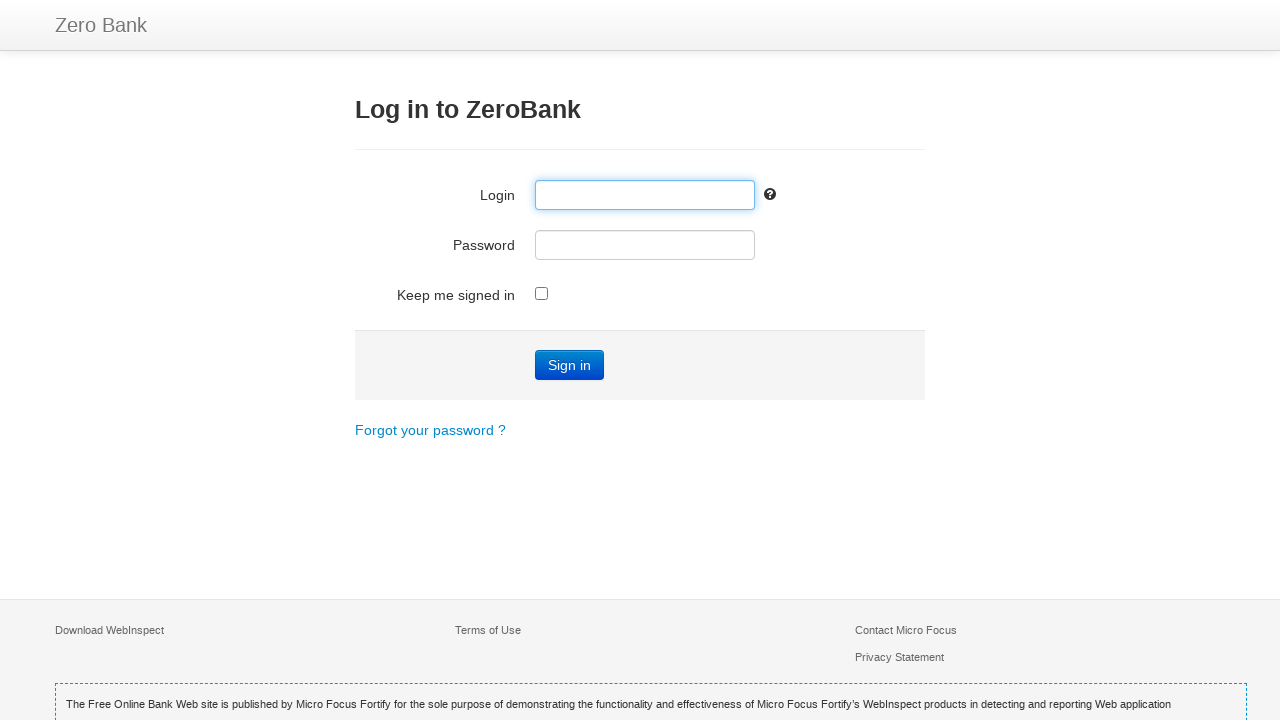

Clicked on Zero Bank logo link from login page at (101, 25) on a:has-text('Zero Bank')
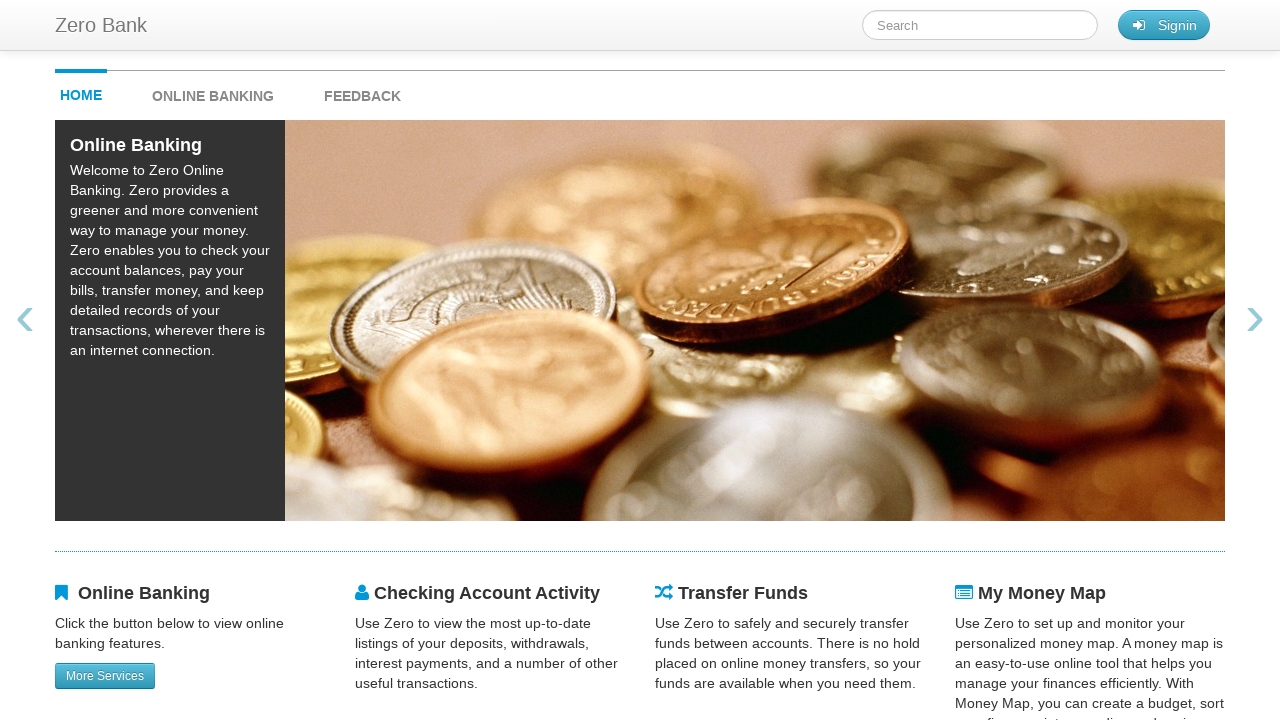

Successfully navigated to home page at http://zero.webappsecurity.com/index.html
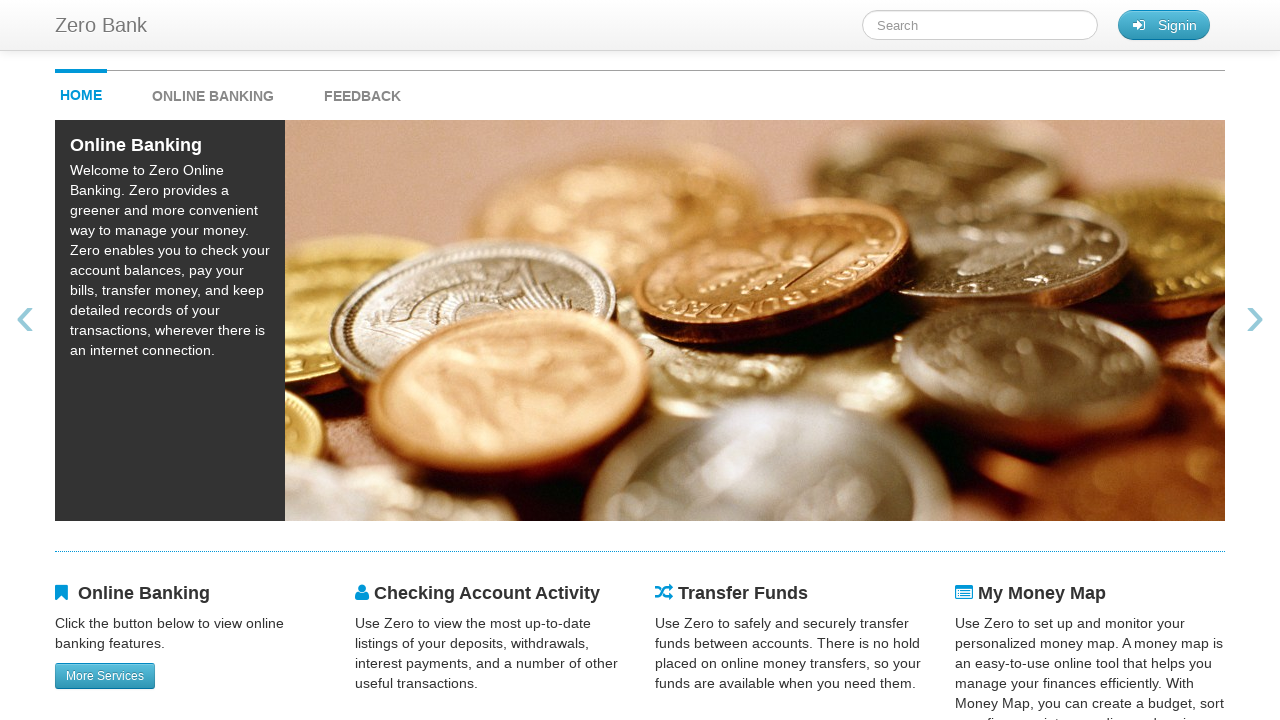

Home page navigation element #pages-nav is visible
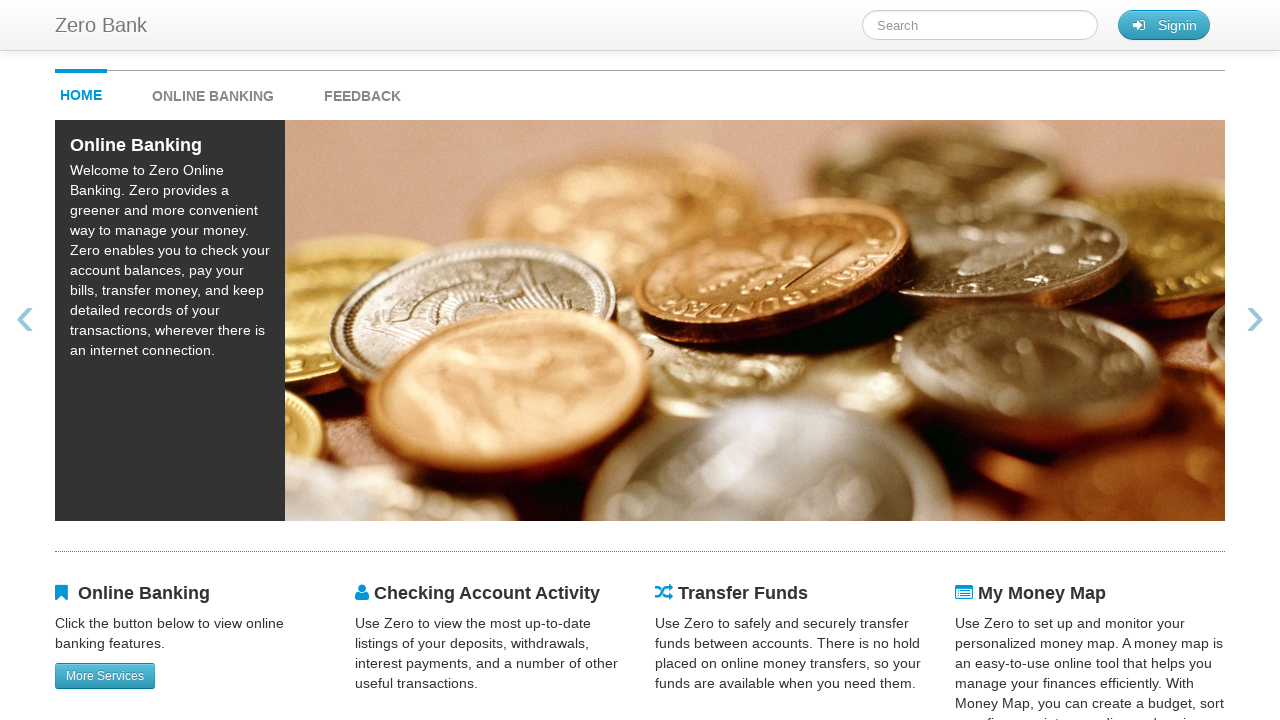

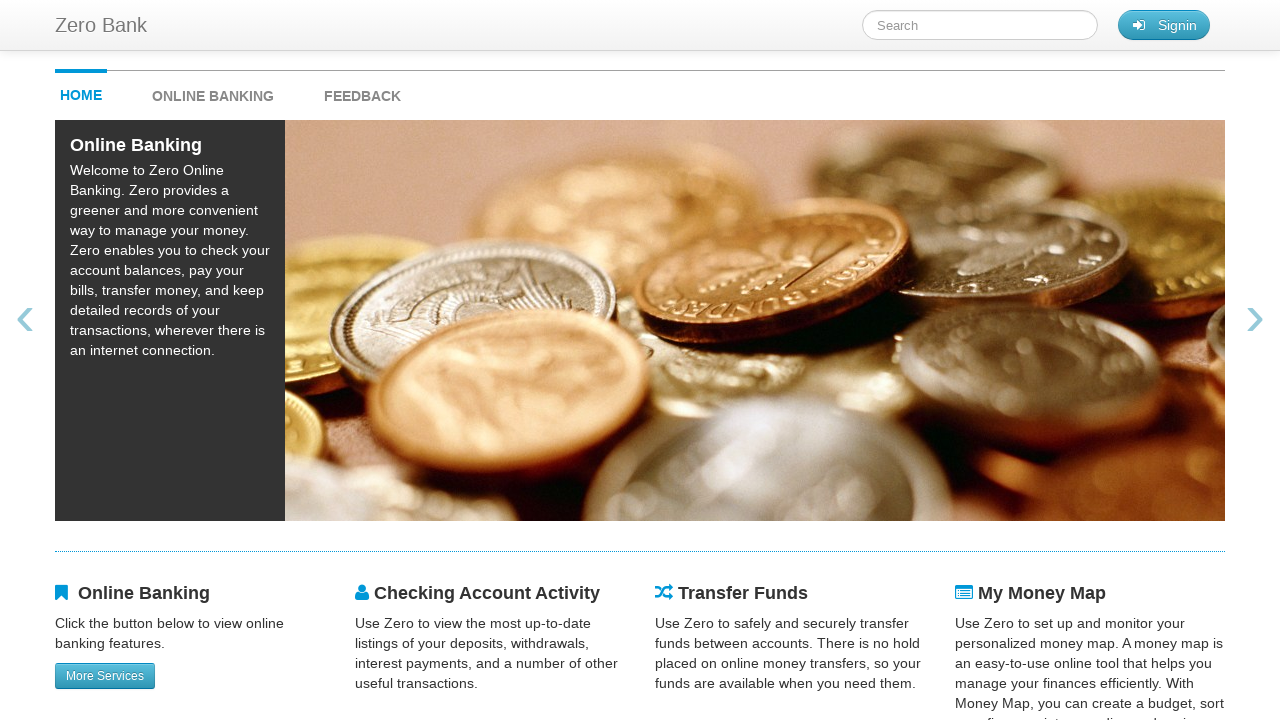